Tests search functionality on testotomasyonu.com by searching for "Nutella" and verifying that no products are found

Starting URL: https://www.testotomasyonu.com

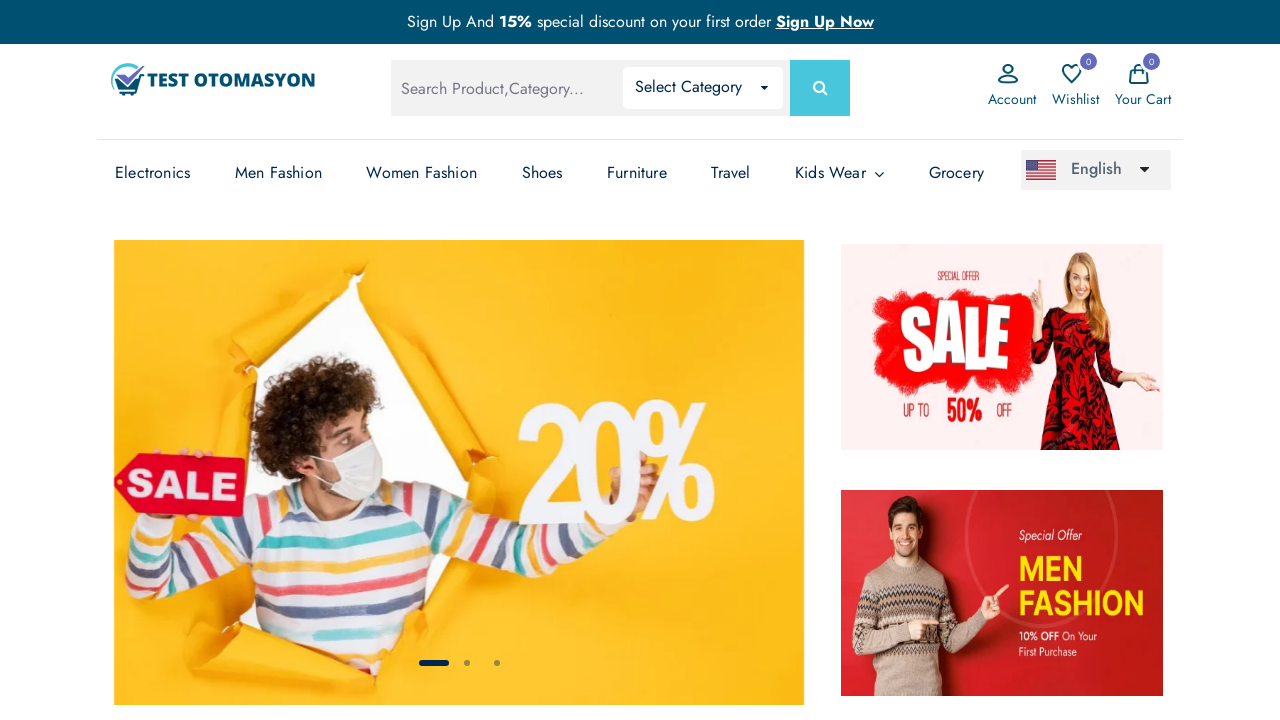

Navigated to testotomasyonu.com
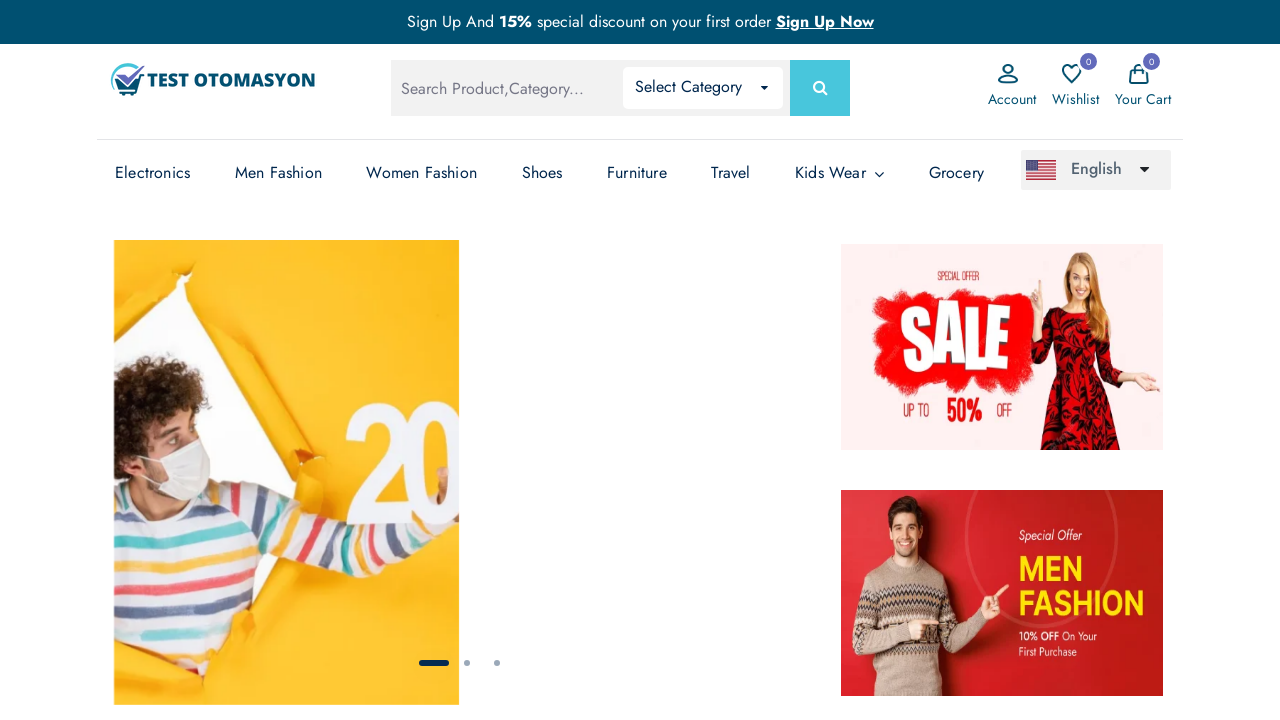

Filled search box with 'Nutella' on #global-search
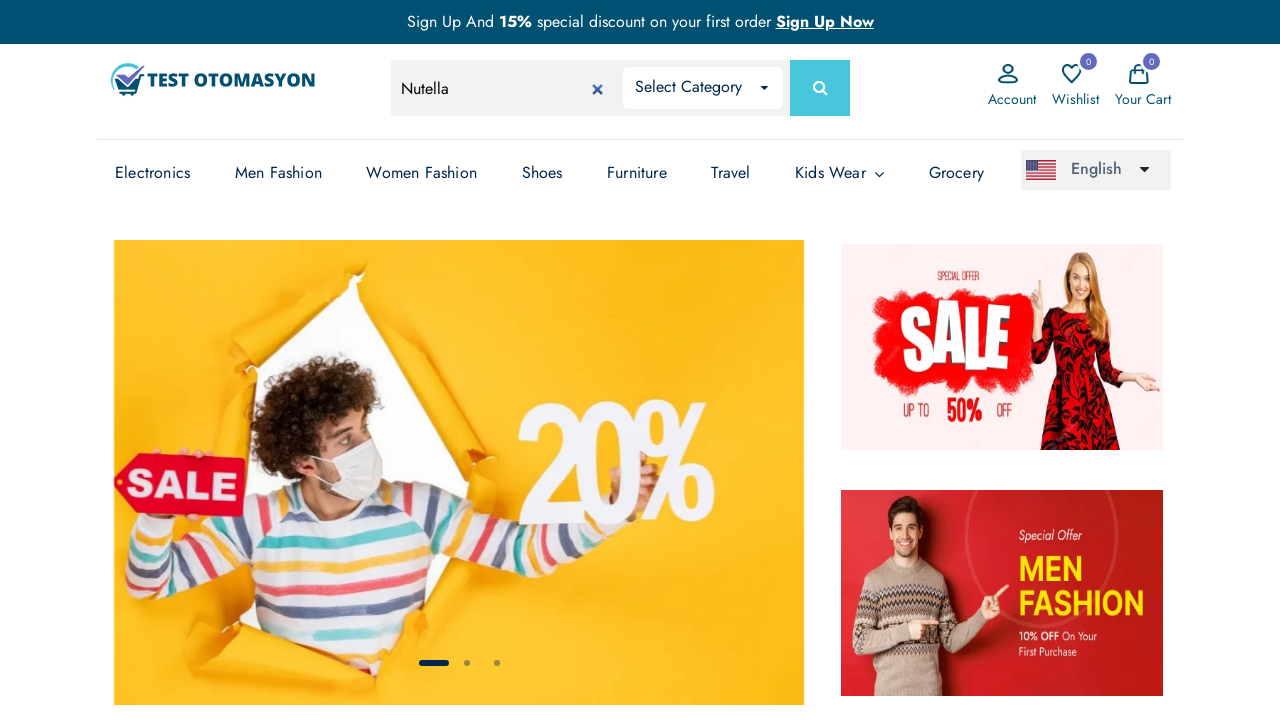

Pressed Enter to submit search query on #global-search
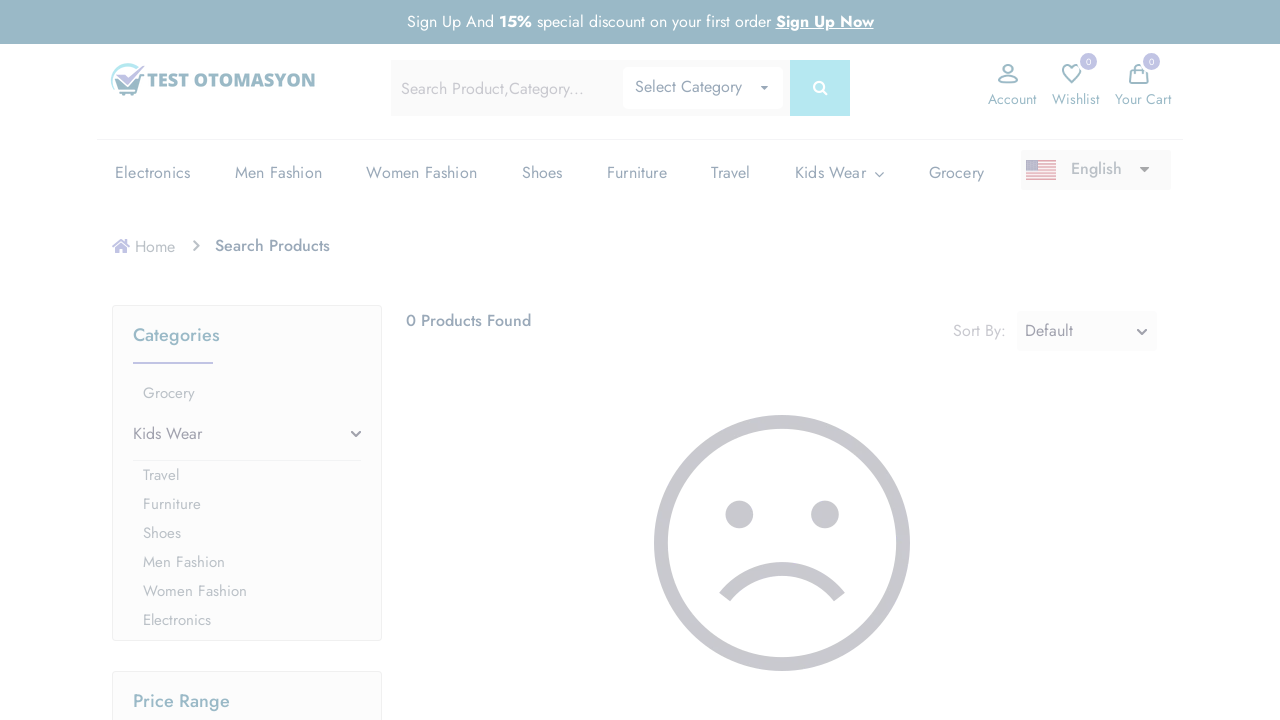

Search results loaded - product count element appeared
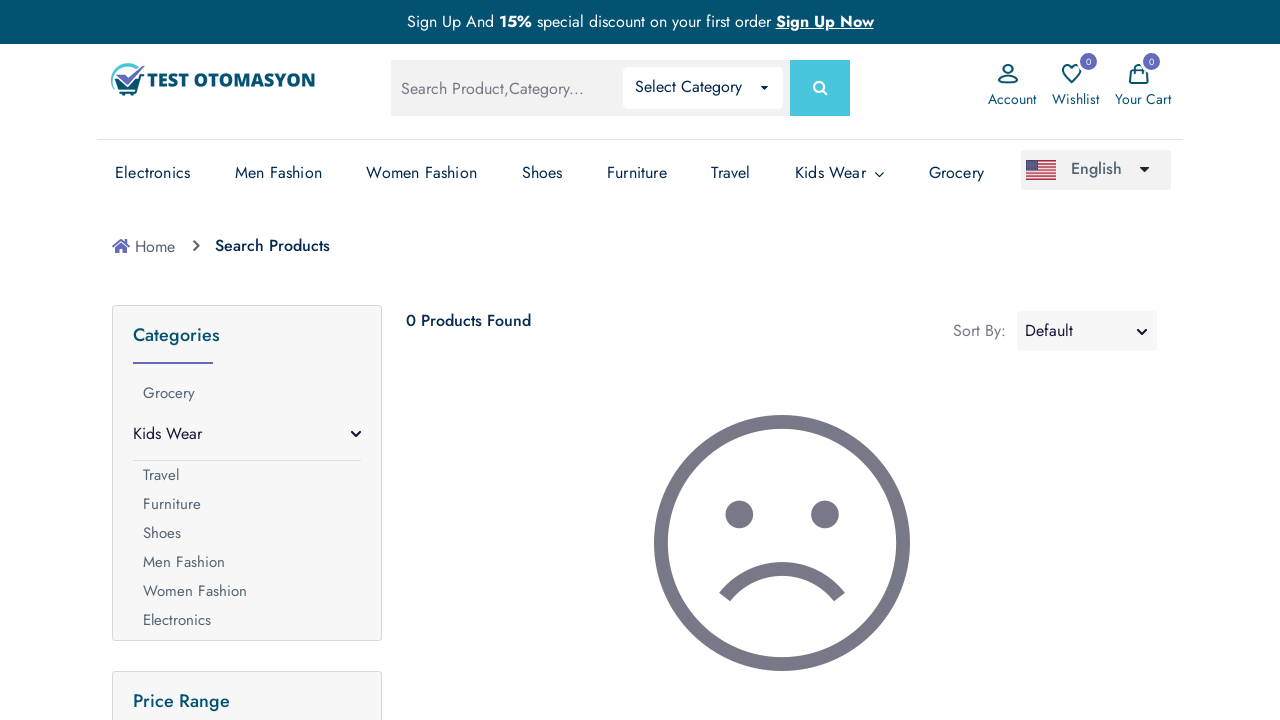

Verified that '0 Products Found' text is displayed - assertion passed
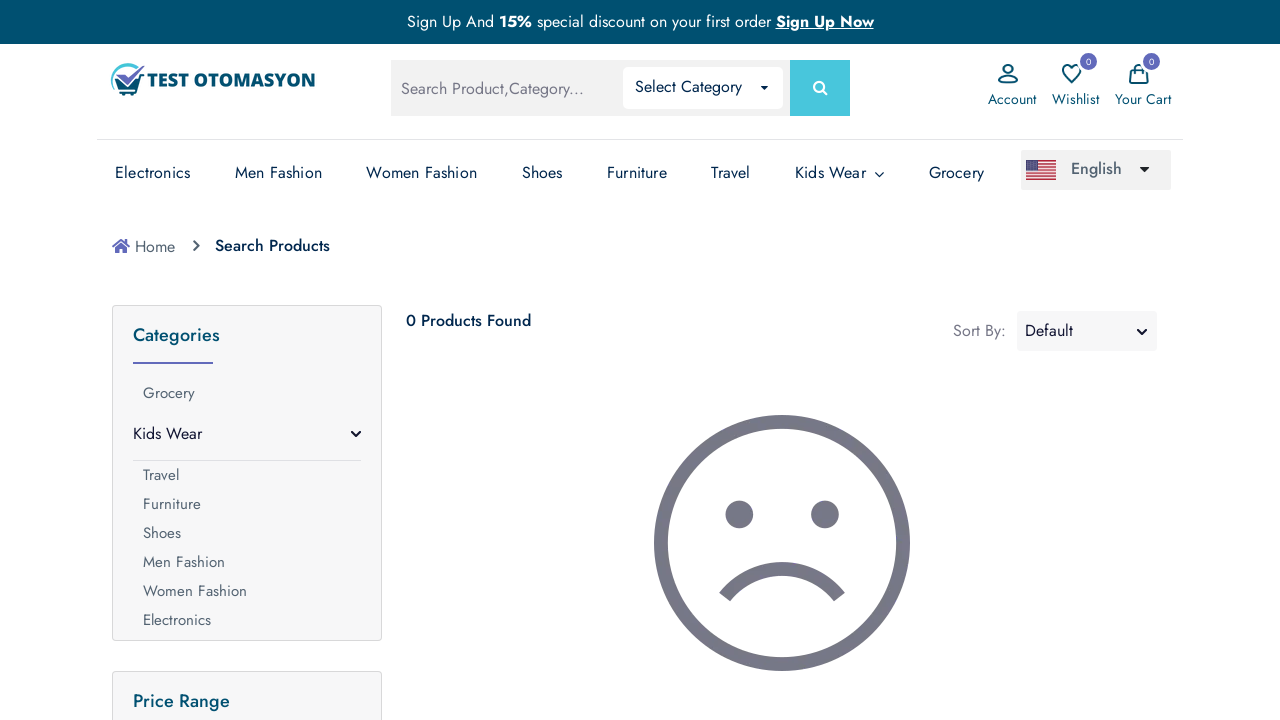

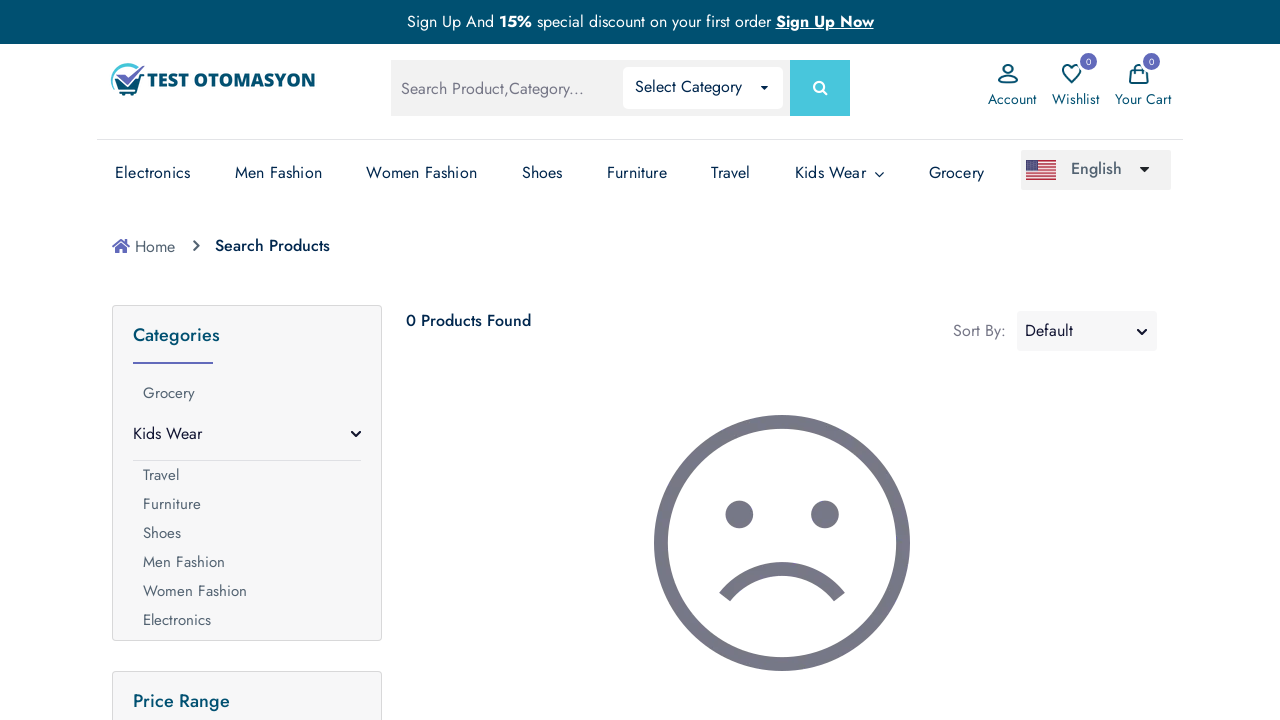